Tests dropdown functionality by clicking dropdown and selecting Facebook and Flipkart options

Starting URL: http://omayo.blogspot.com/

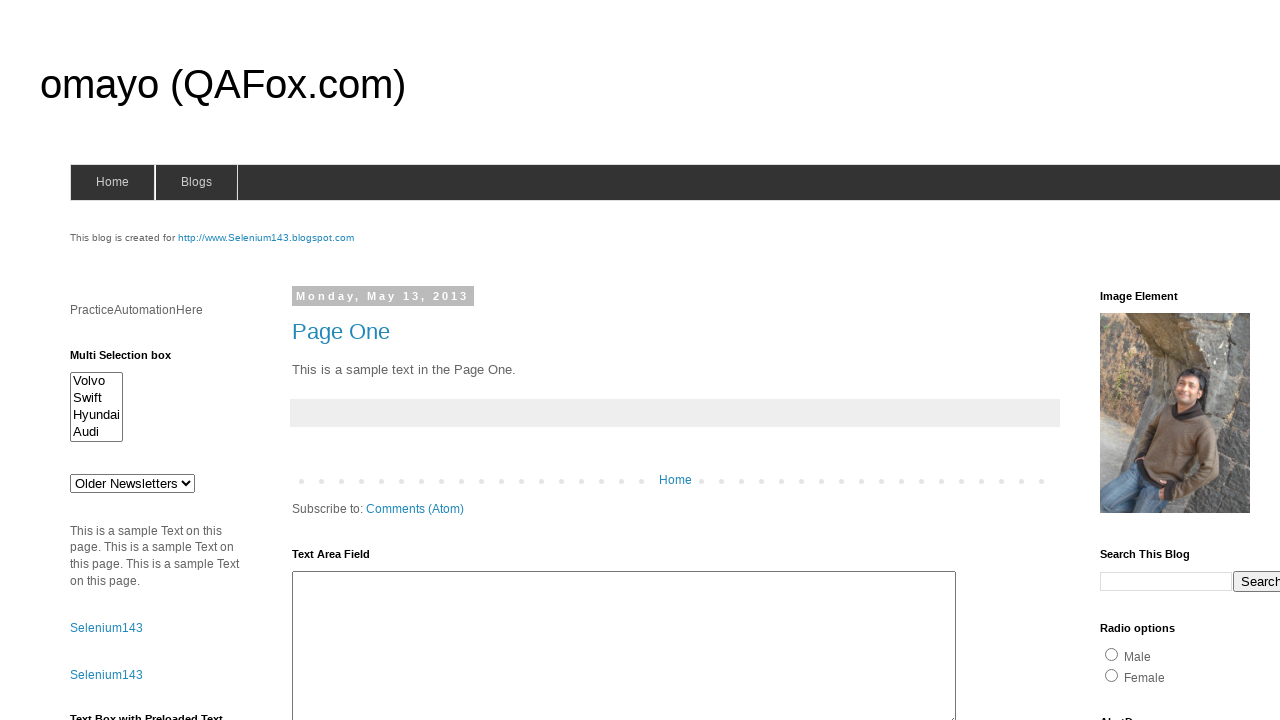

Clicked dropdown button to open menu at (1227, 360) on .dropbtn
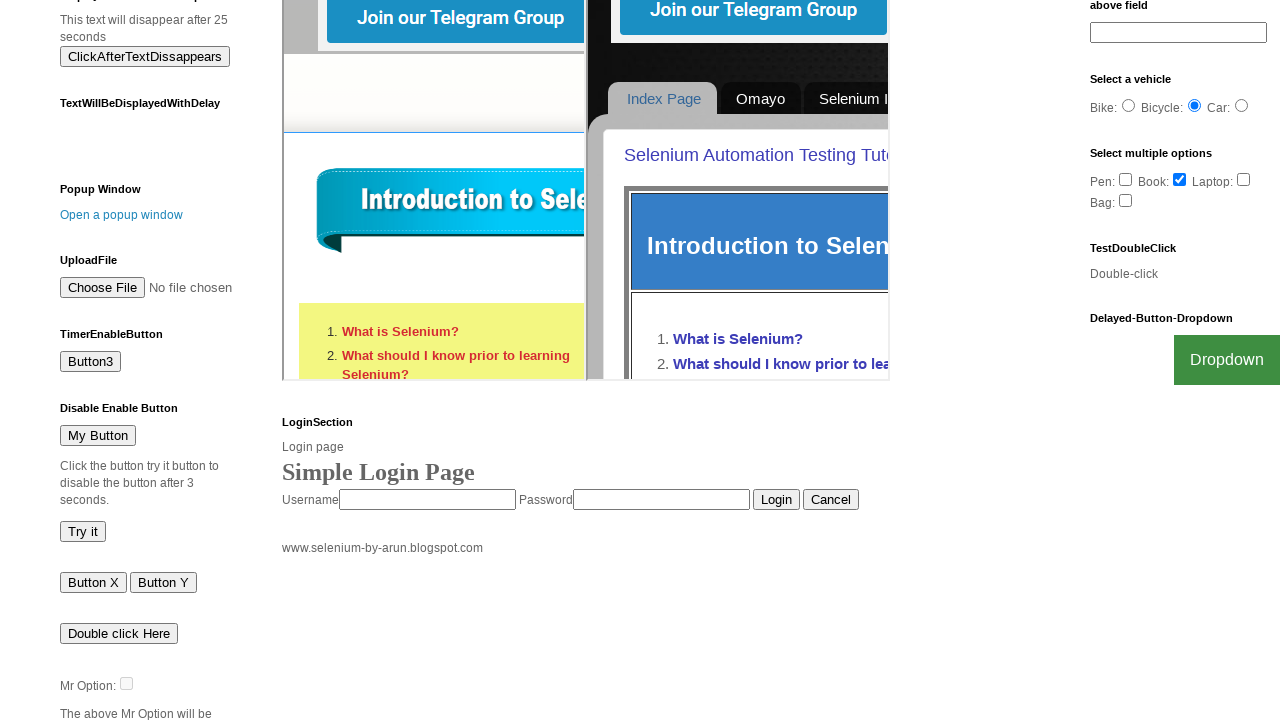

Facebook option became visible in dropdown
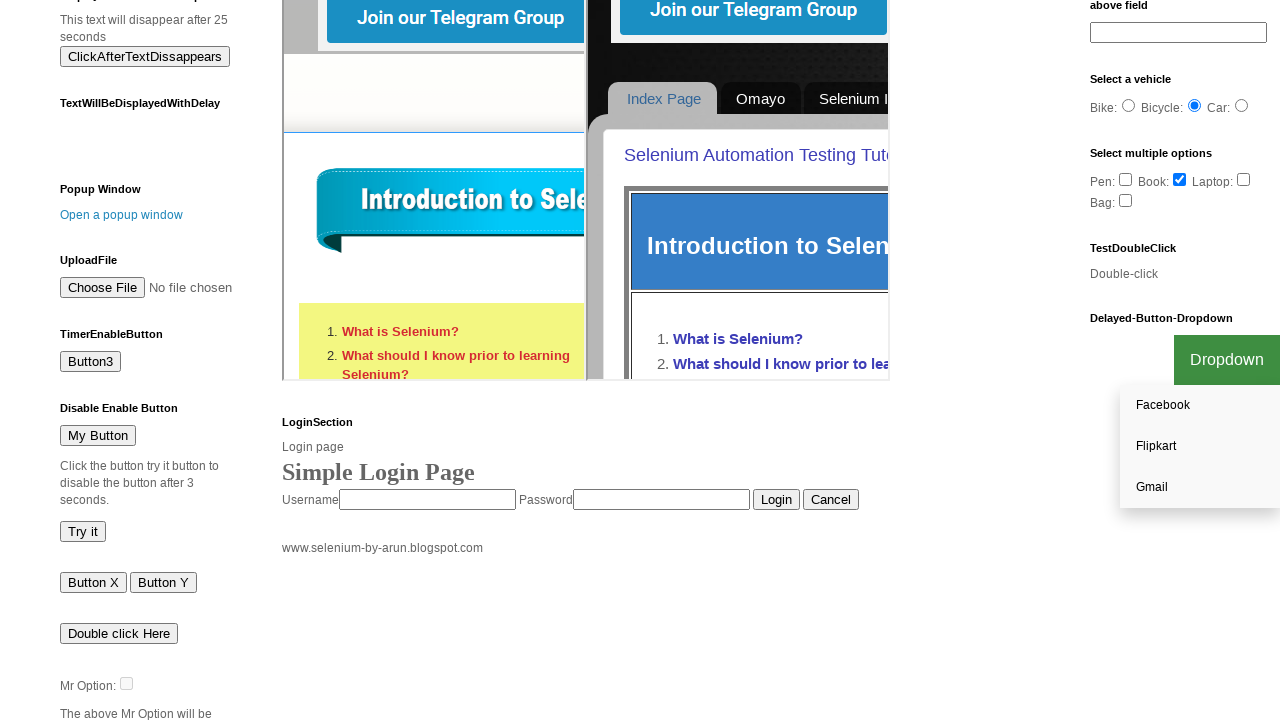

Clicked Facebook option from dropdown at (1200, 406) on text='Facebook'
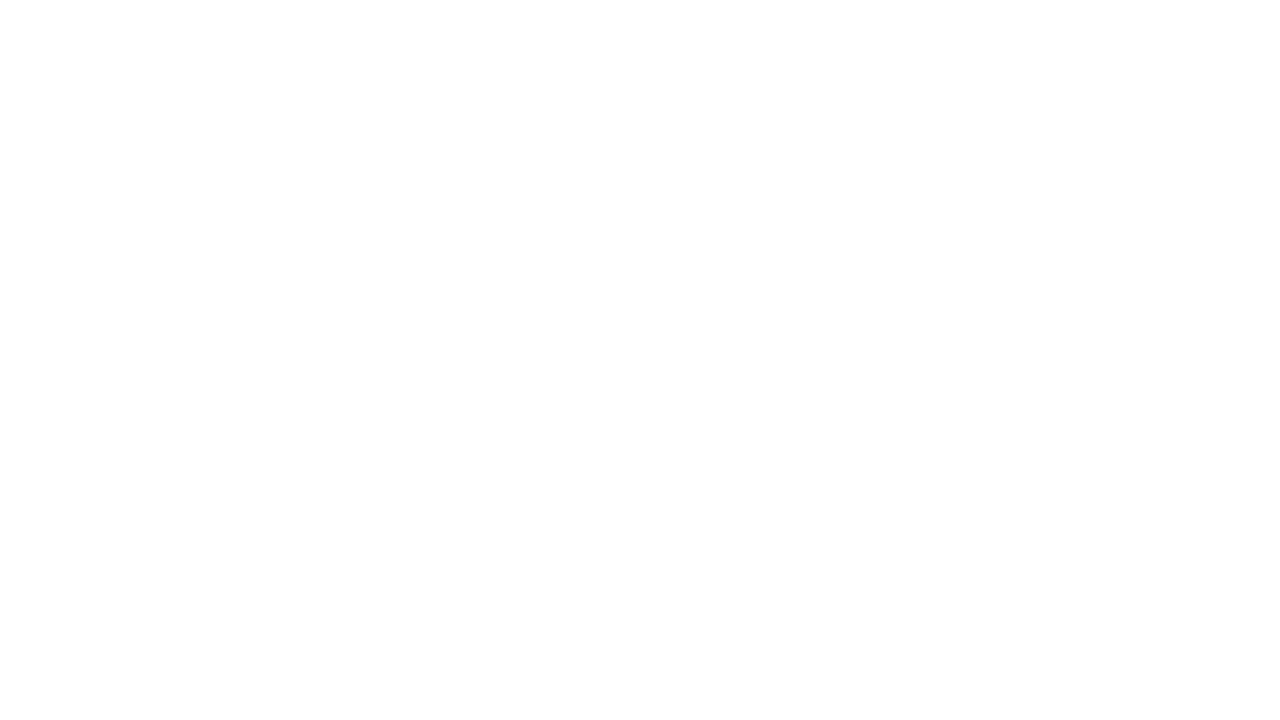

Navigated back to previous page
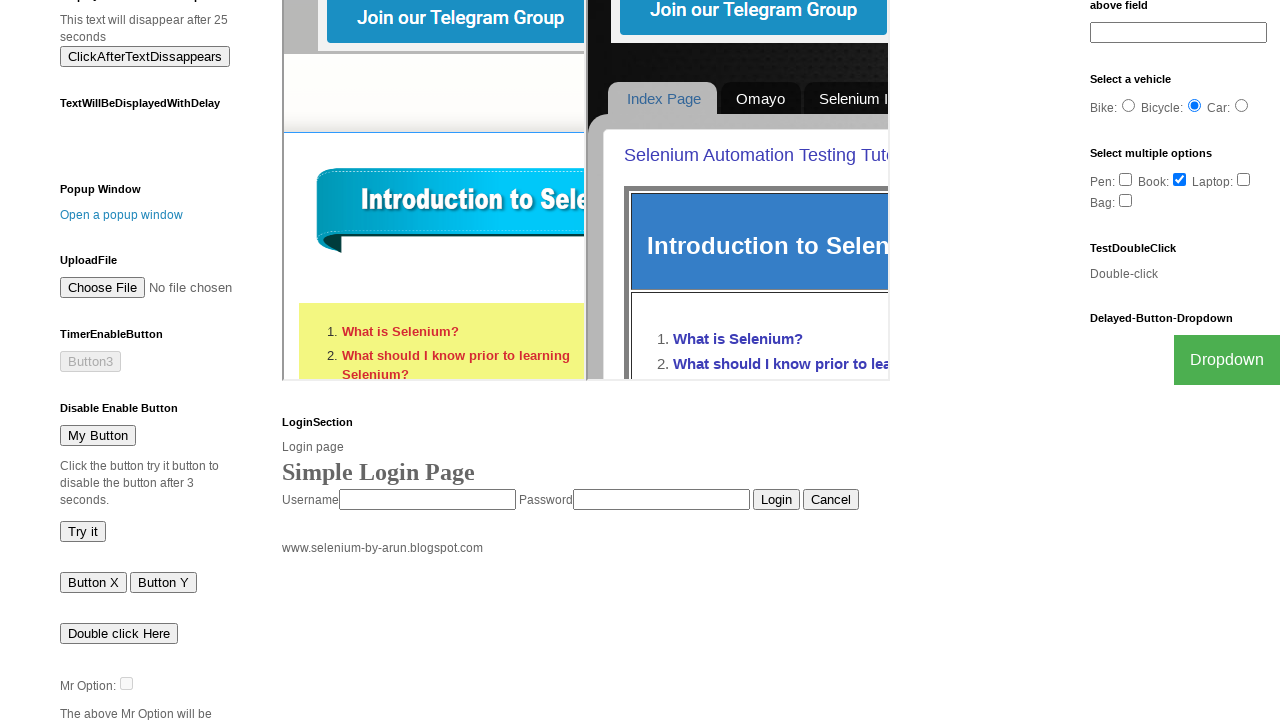

Clicked dropdown button again to open menu at (1227, 360) on .dropbtn
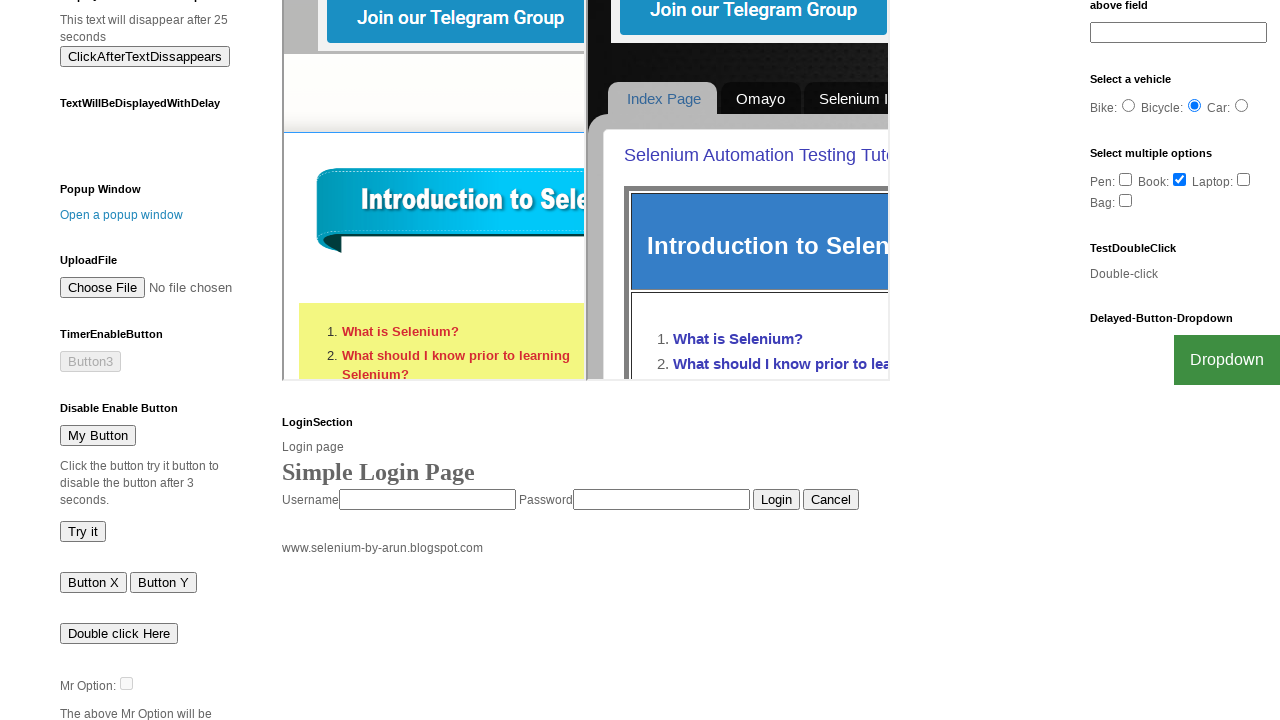

Flipkart option became visible in dropdown
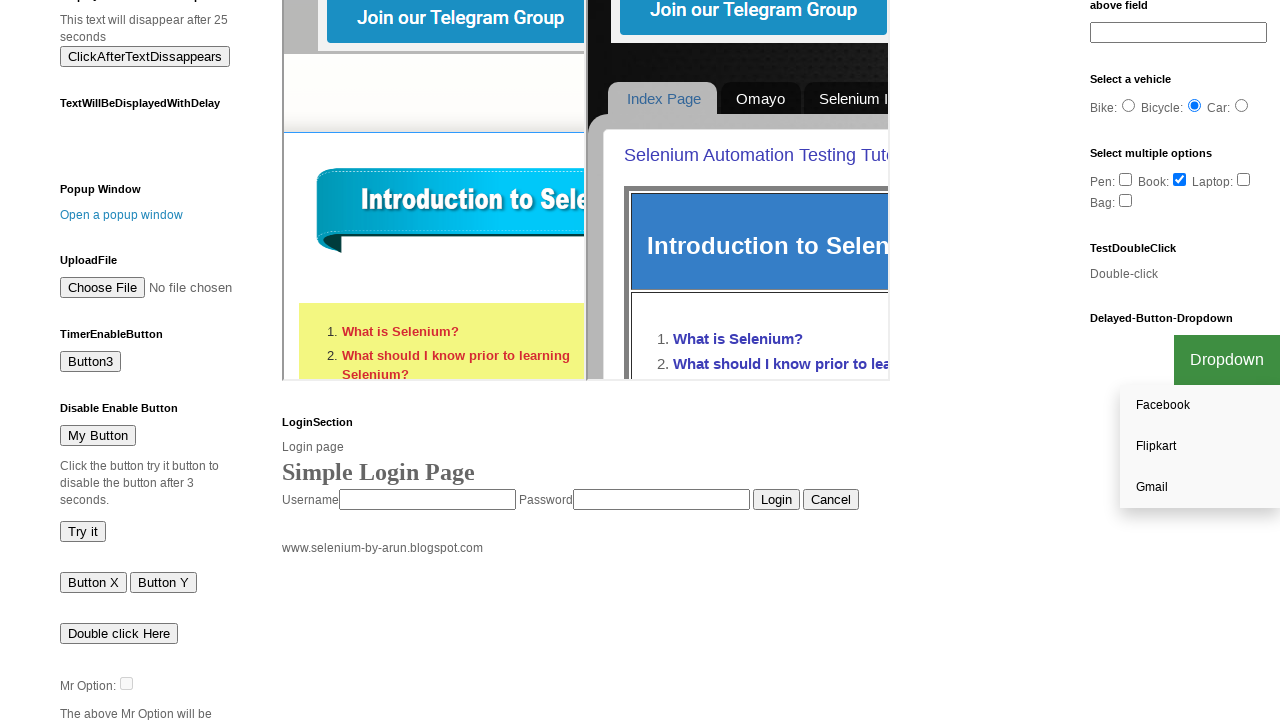

Clicked Flipkart option from dropdown at (1200, 447) on text='Flipkart'
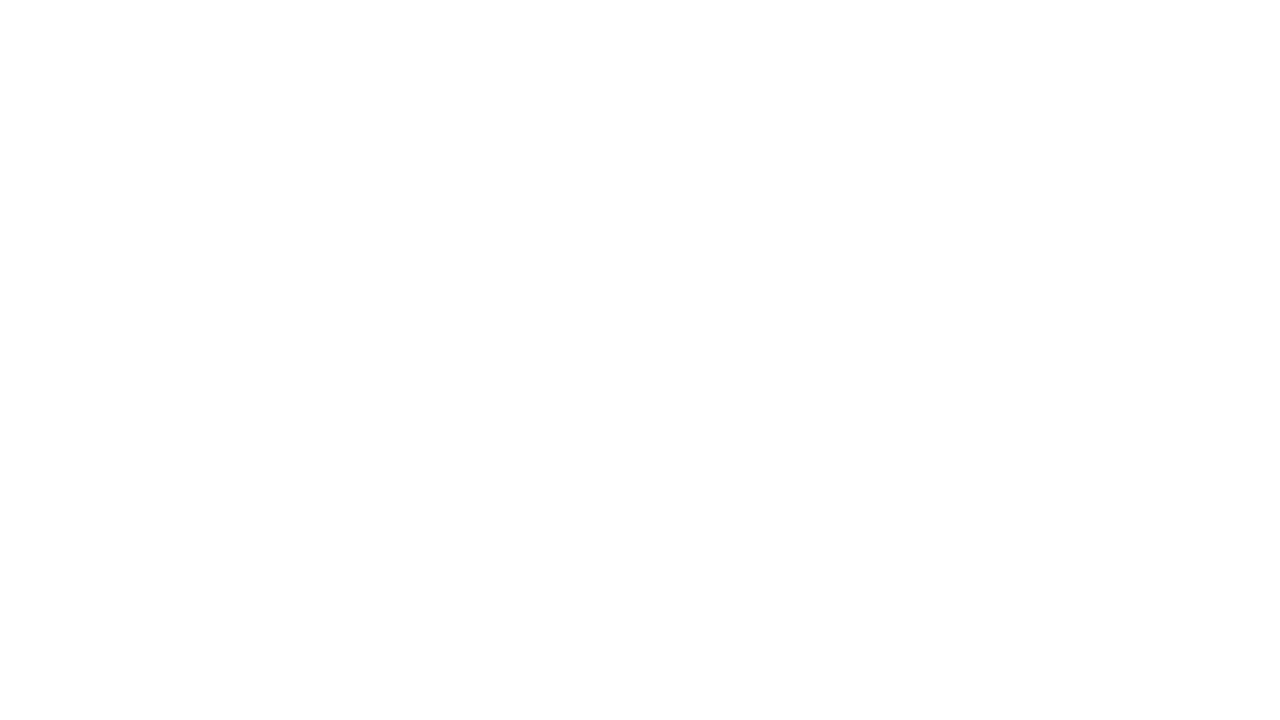

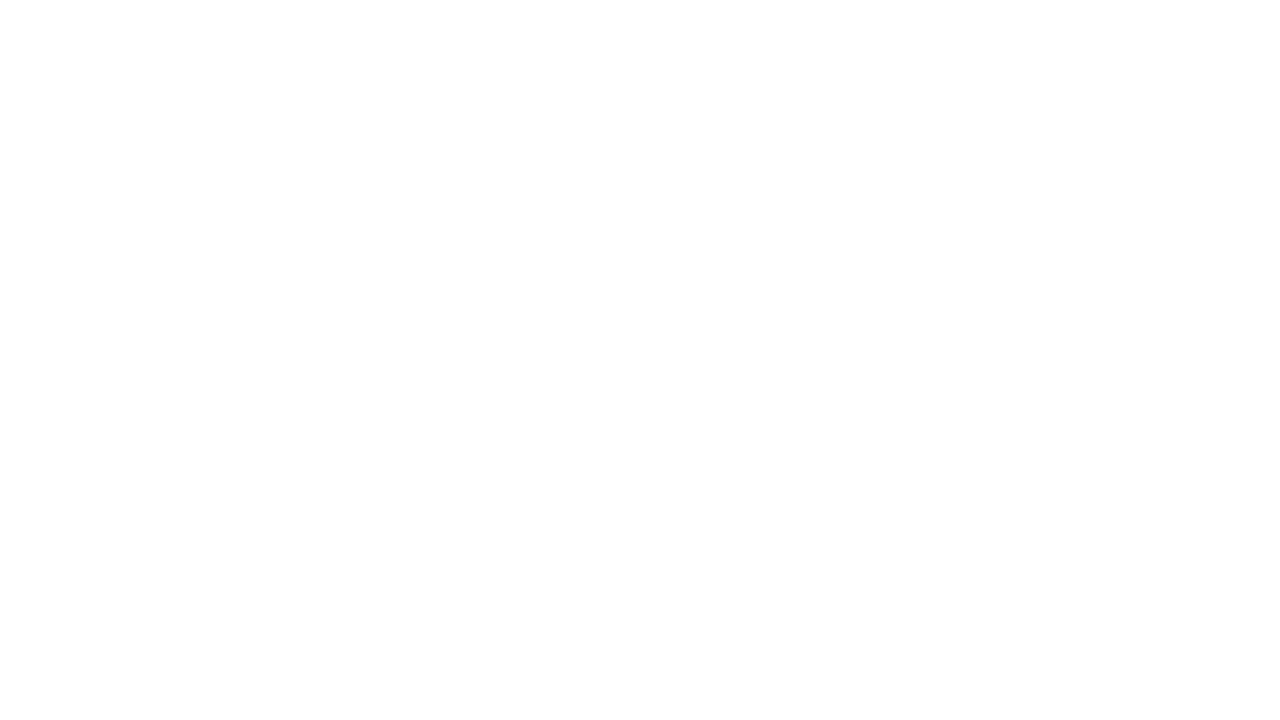